Tests JavaScript prompt alert handling by clicking a button, entering text into the prompt dialog, and accepting it

Starting URL: https://www.w3schools.com/js/tryit.asp?filename=tryjs_prompt

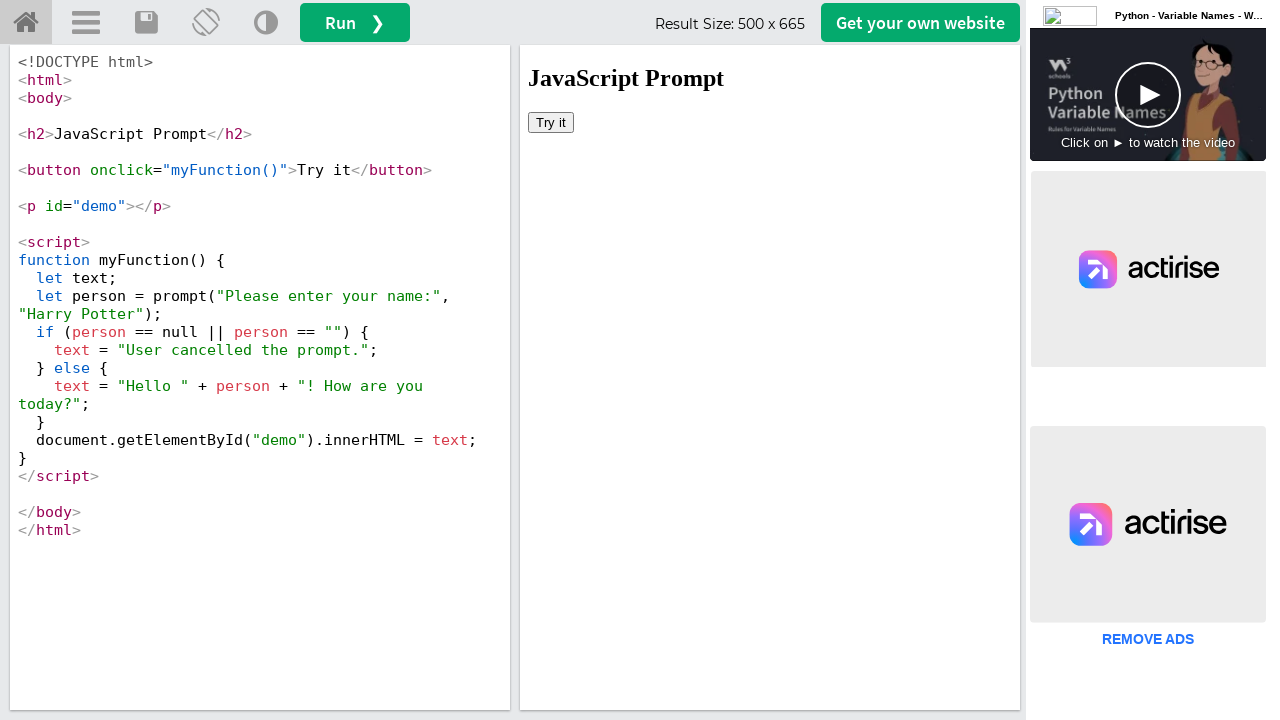

Clicked 'Try it' button in iframe to load the prompt example at (551, 122) on #iframeResult >> internal:control=enter-frame >> xpath=//button[text()='Try it']
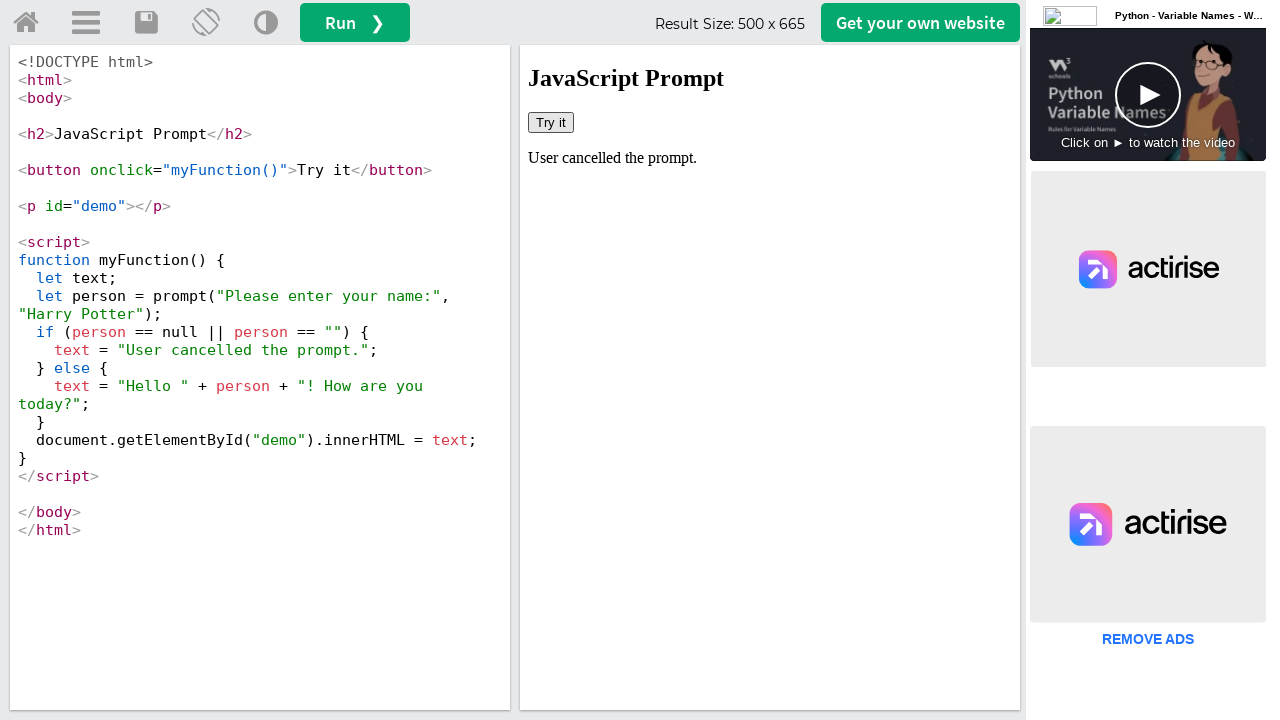

Set up dialog handler to accept prompt with 'John Smith'
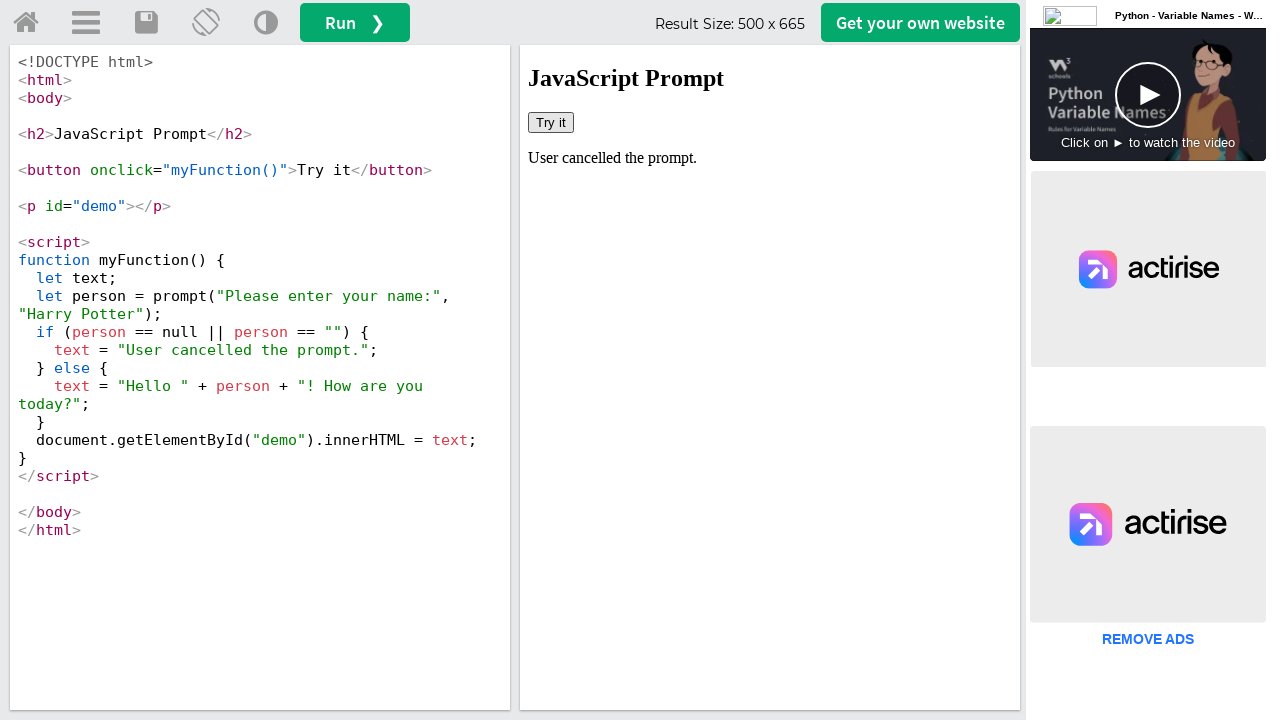

Clicked 'Try it' button again to trigger the prompt dialog at (551, 122) on #iframeResult >> internal:control=enter-frame >> xpath=//button[text()='Try it']
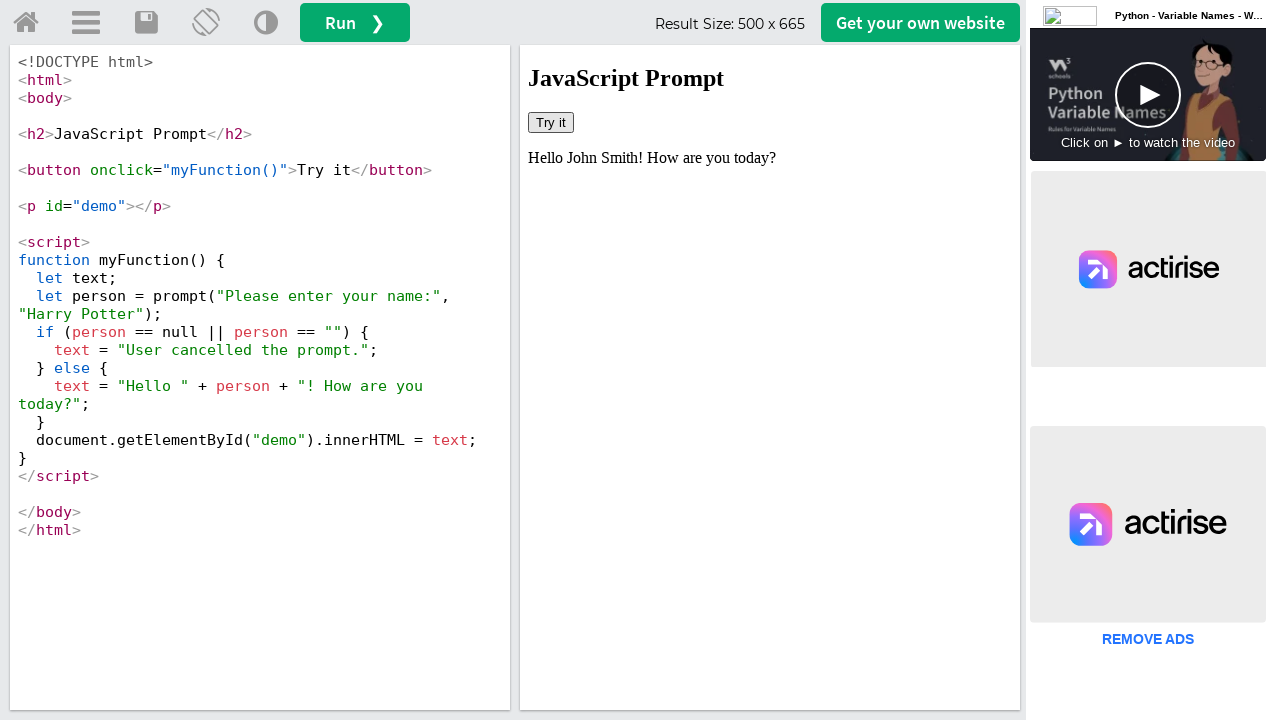

Prompt dialog was handled and result displayed in #demo element
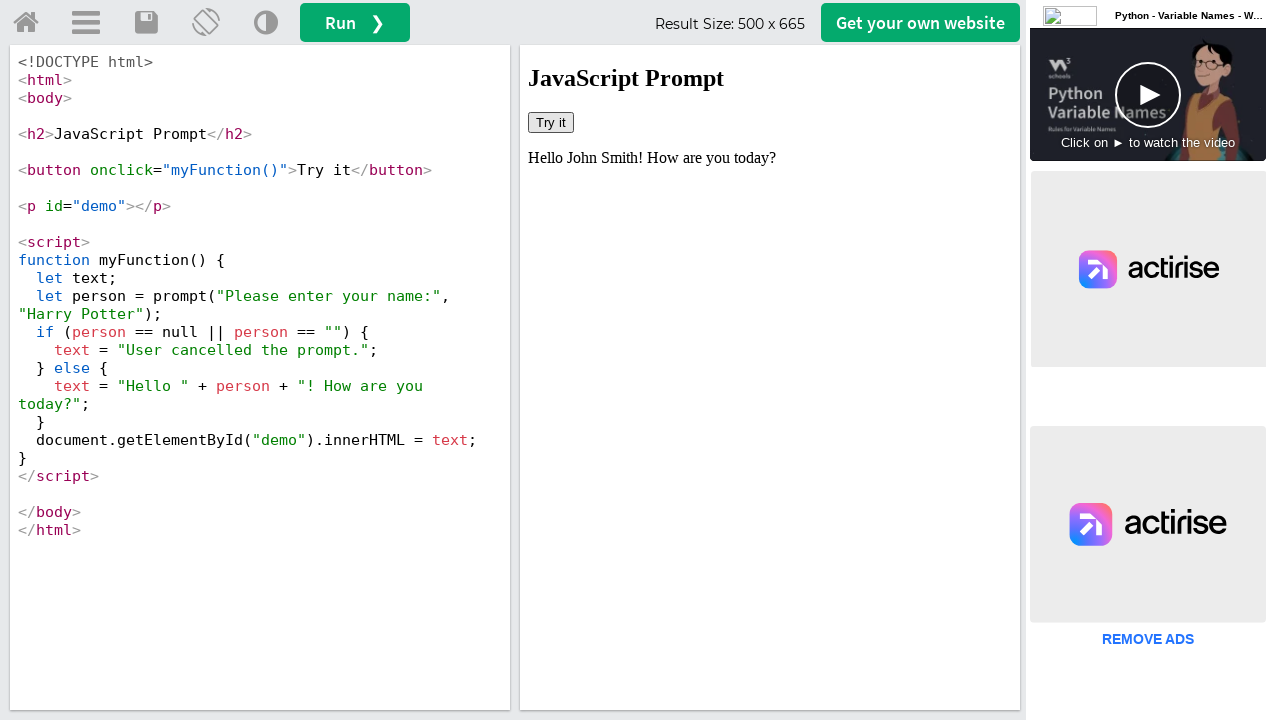

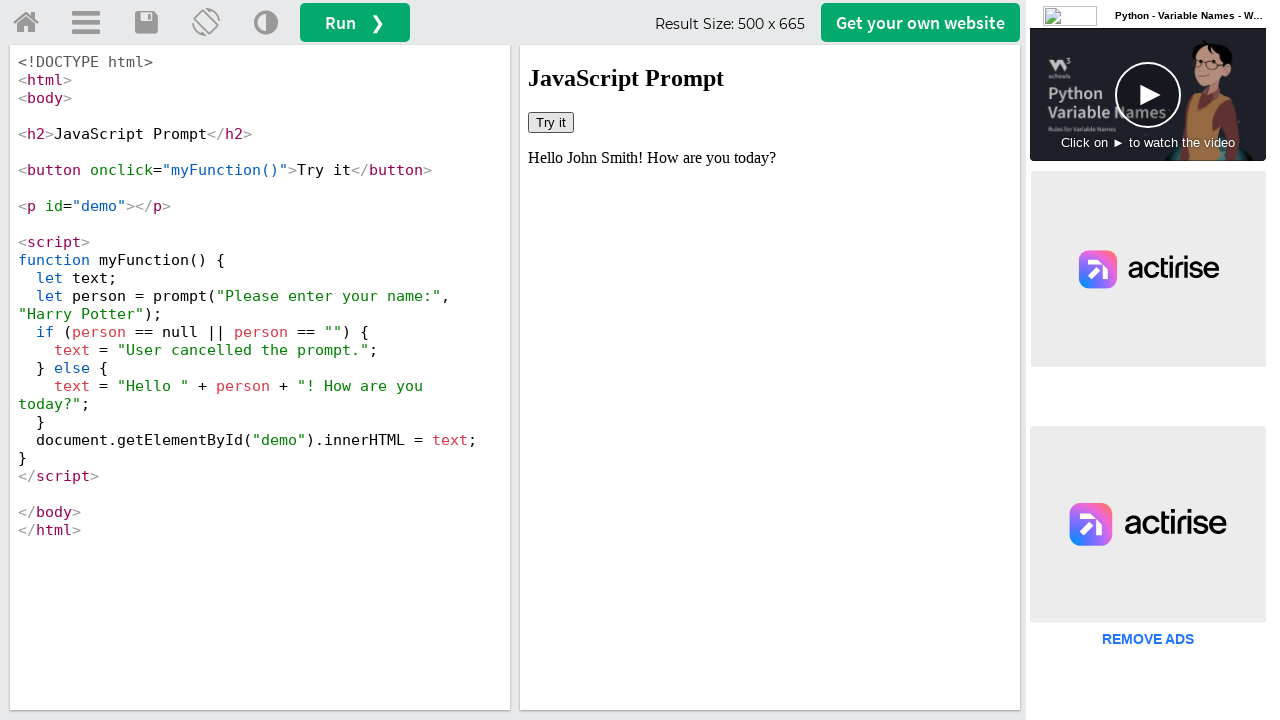